Tests the laminate calculator with medium room dimensions (3x4m) and specific laminate measurements, using the second laying direction.

Starting URL: https://masterskayapola.ru/kalkulyator/laminata.html

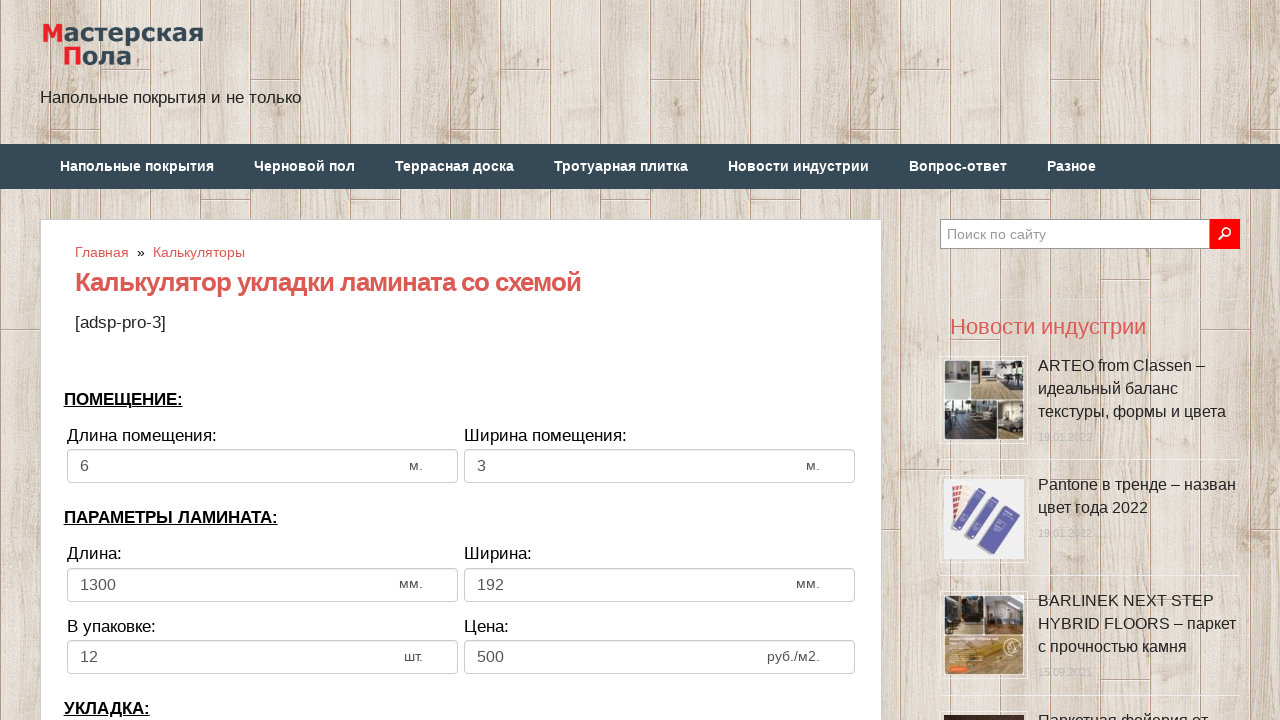

Filled room width with 3 meters on input[name='calc_roomwidth']
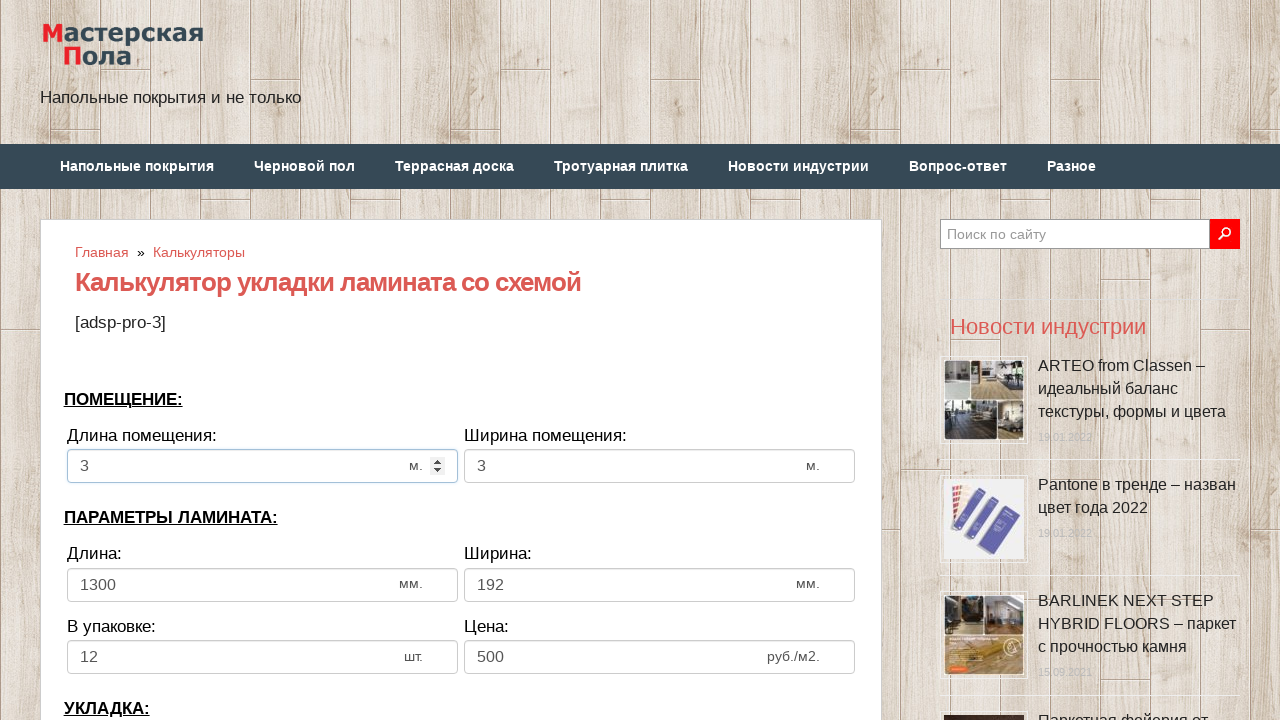

Filled room height/length with 4 meters on input[name='calc_roomheight']
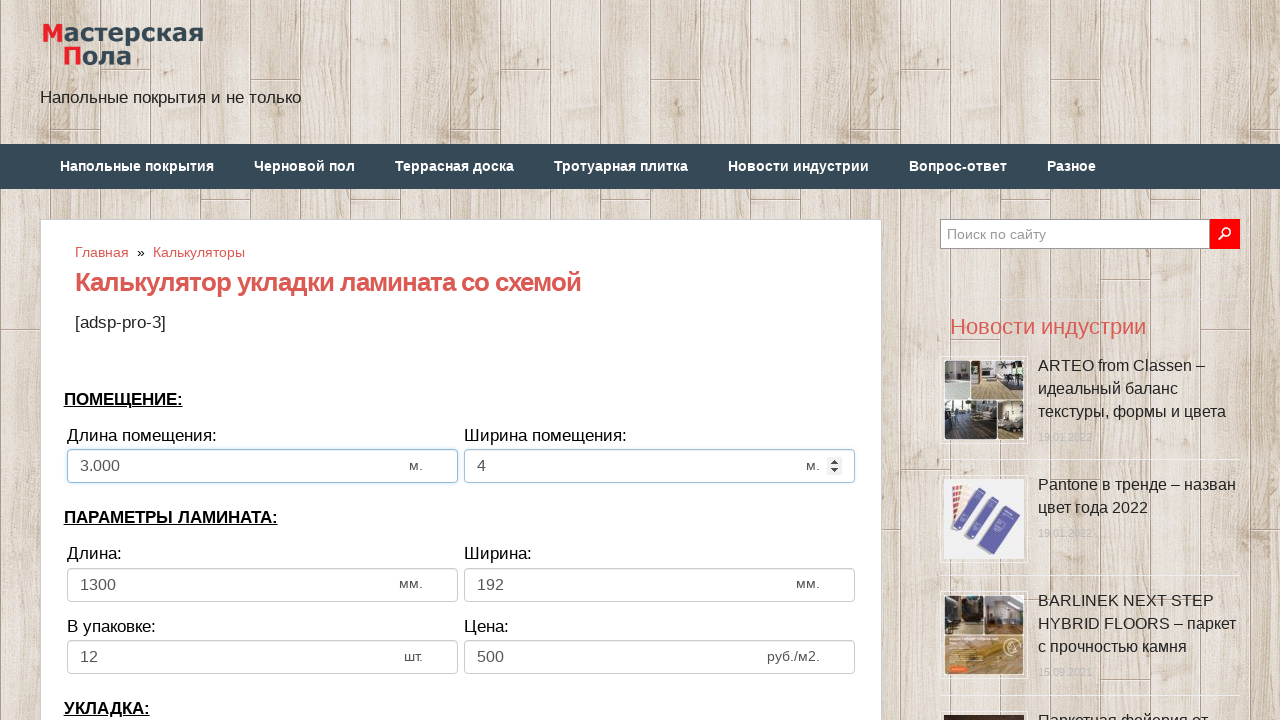

Filled laminate width with 1300 mm on input[name='calc_lamwidth']
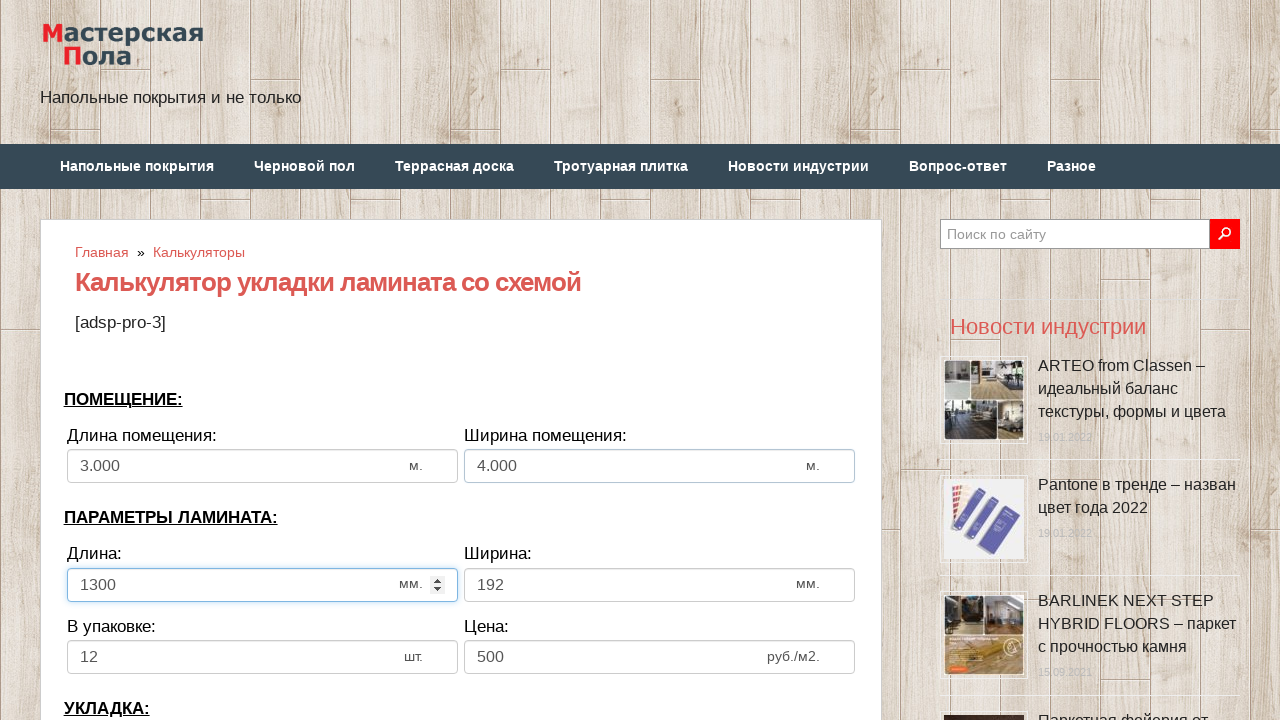

Filled laminate height with 100 mm on input[name='calc_lamheight']
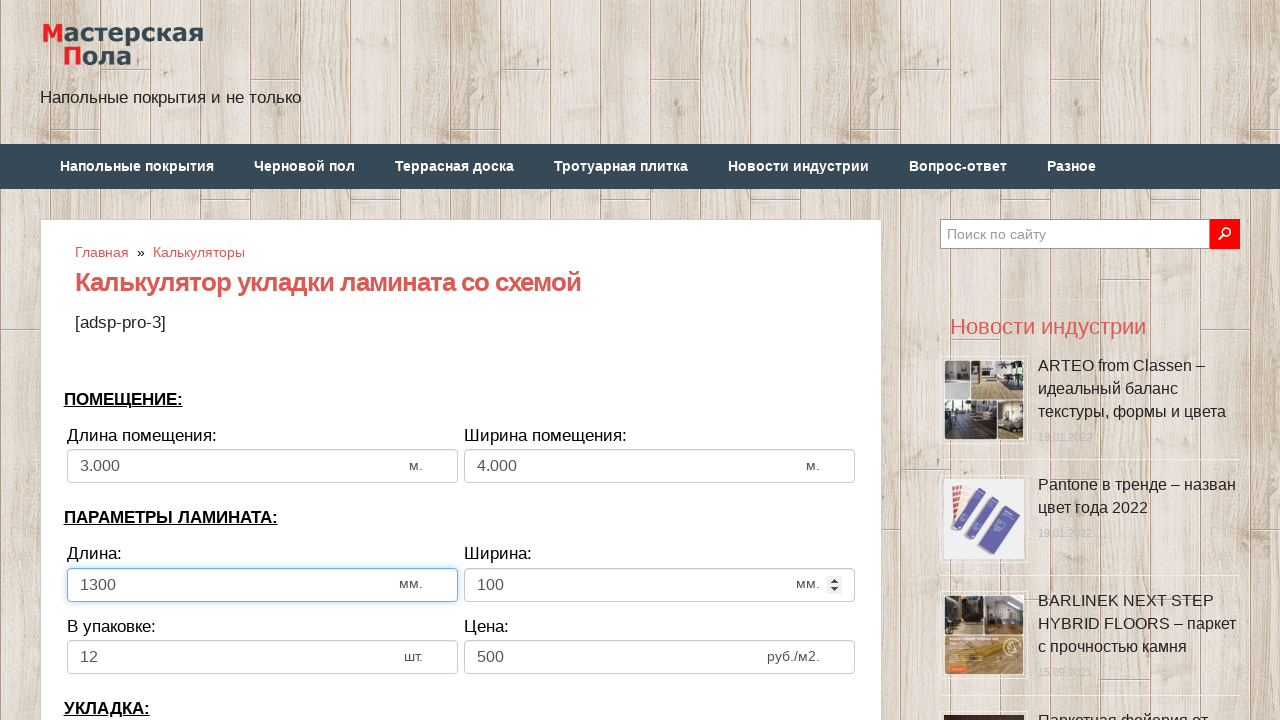

Filled panels per pack with 12 on input[name='calc_inpack']
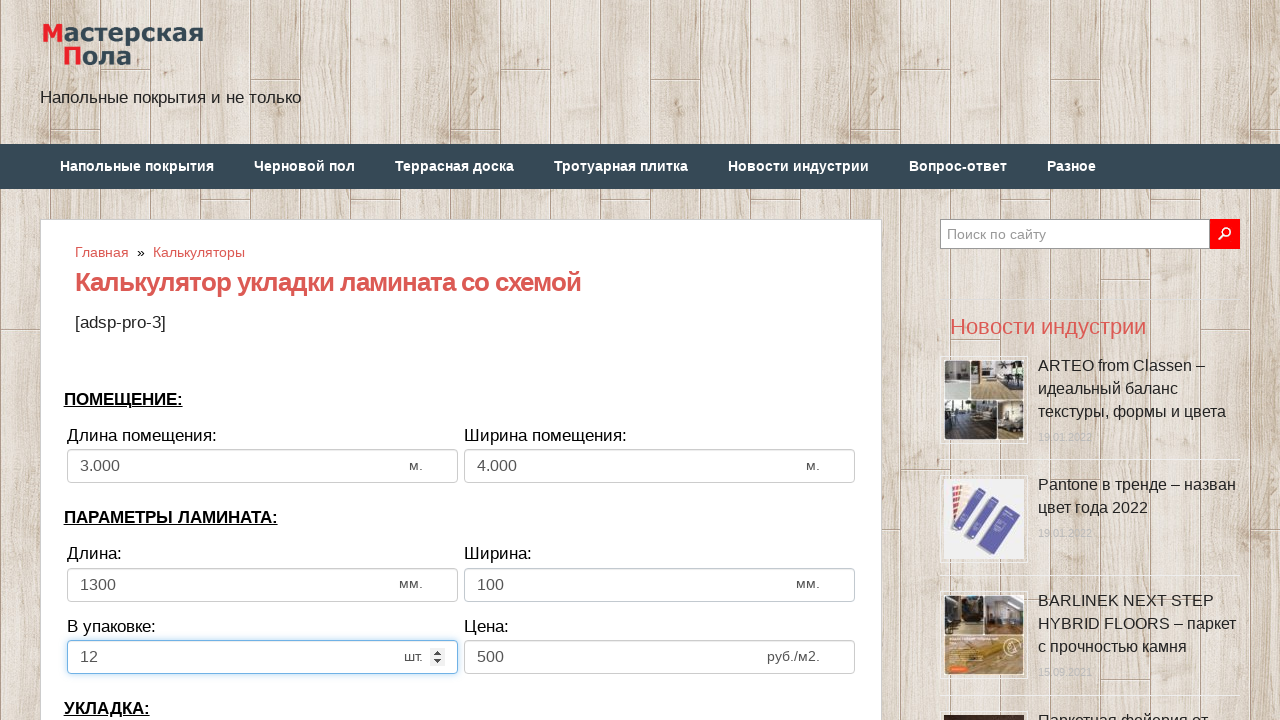

Filled price with 700 on input[name='calc_price']
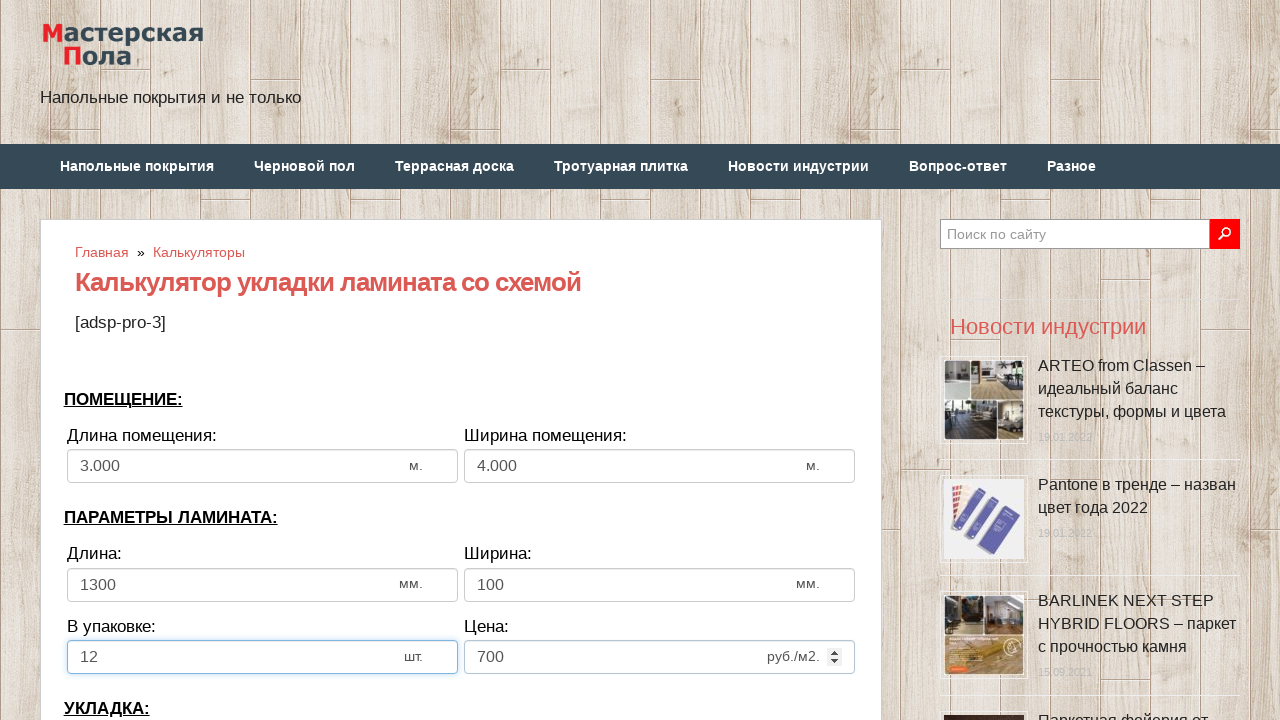

Filled bias/offset with 200 mm on input[name='calc_bias']
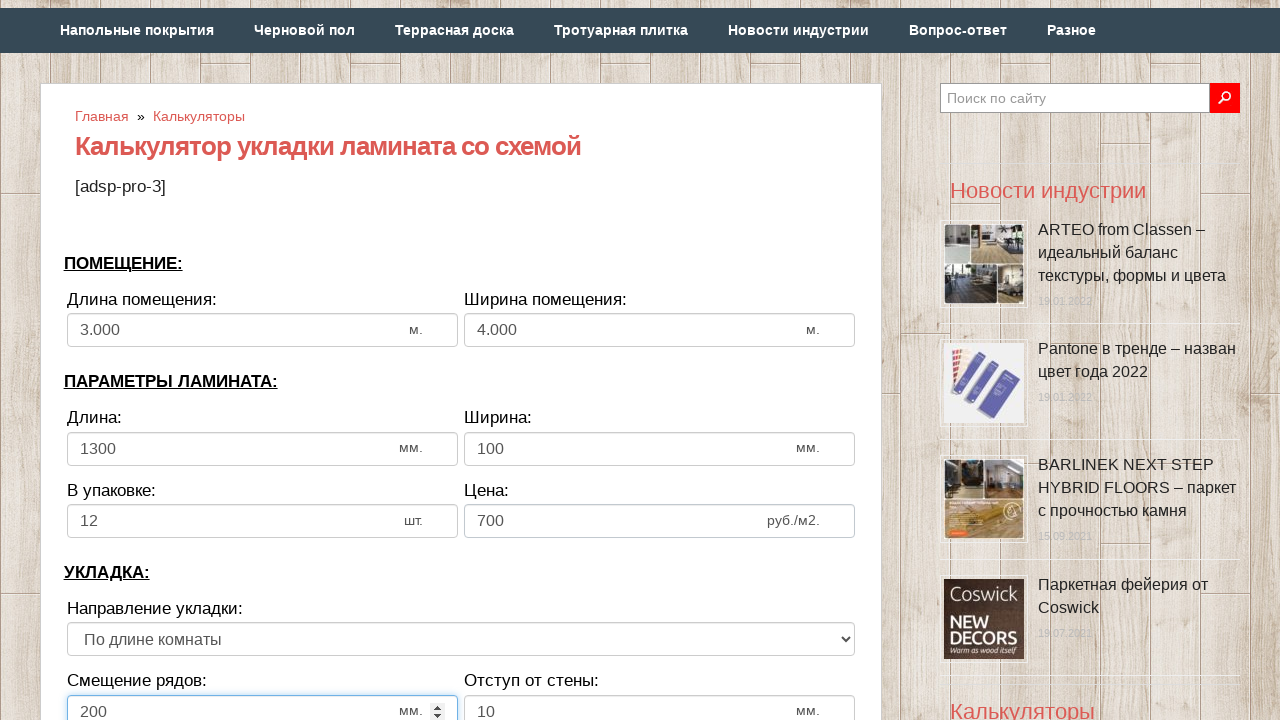

Filled wall distance with 12 mm on input[name='calc_walldist']
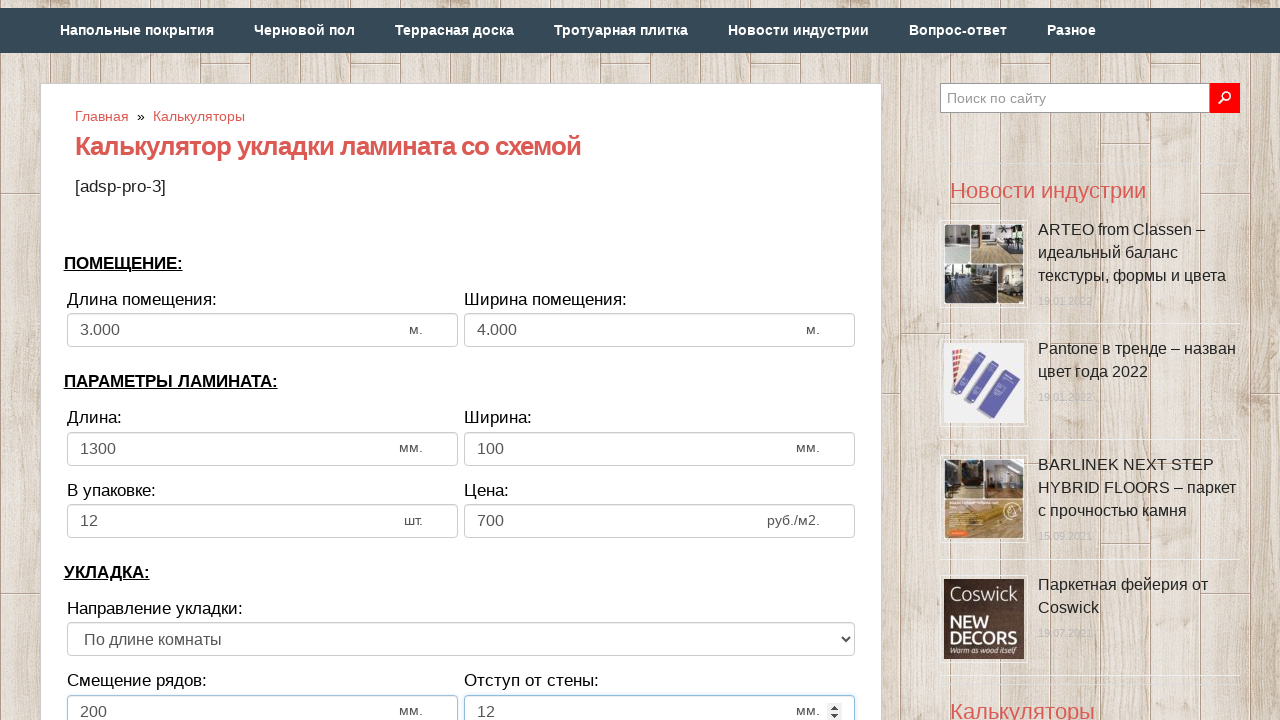

Selected second laying direction option on select[name='calc_direct']
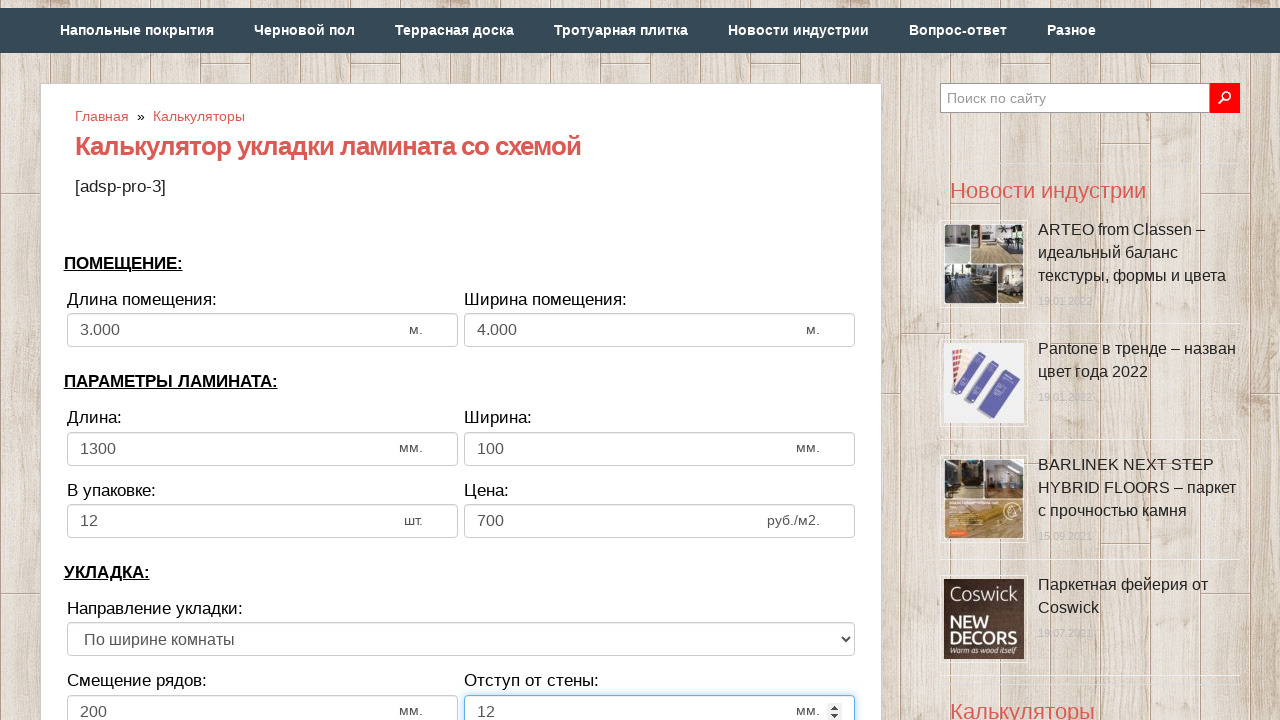

Clicked calculate button at (461, 361) on (//input[@type='button'])[1]
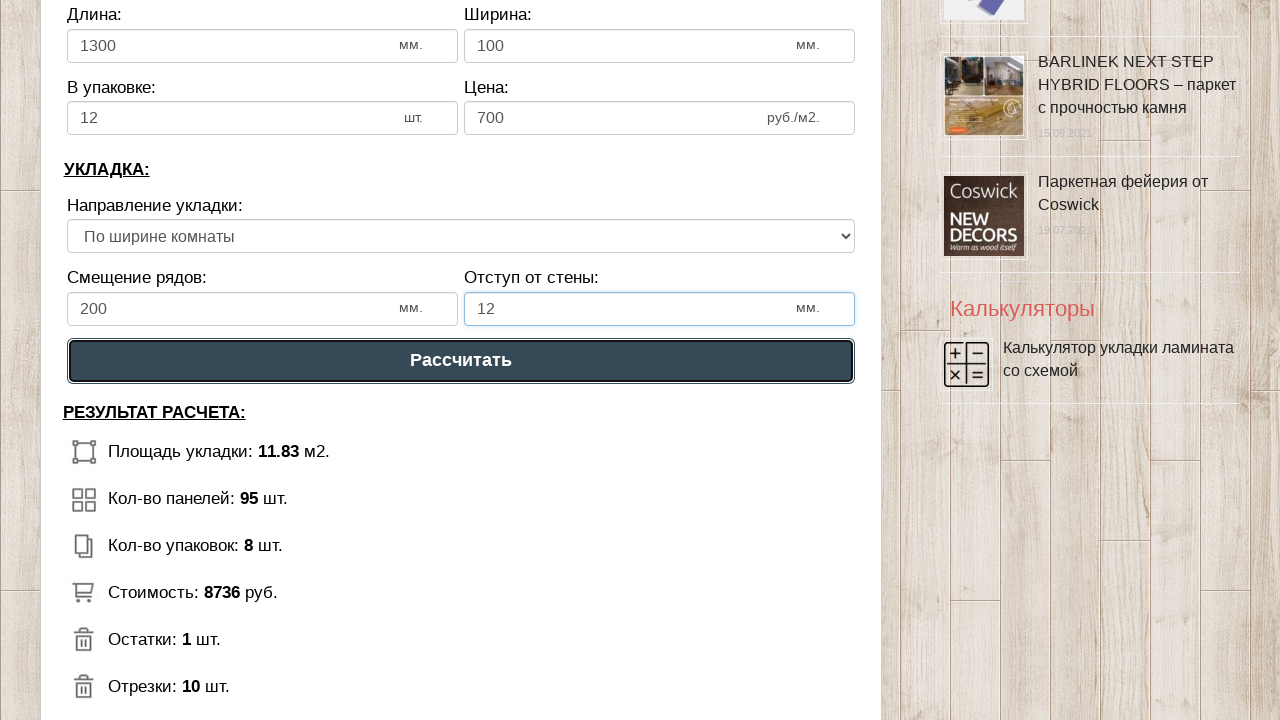

Calculation results loaded and displayed
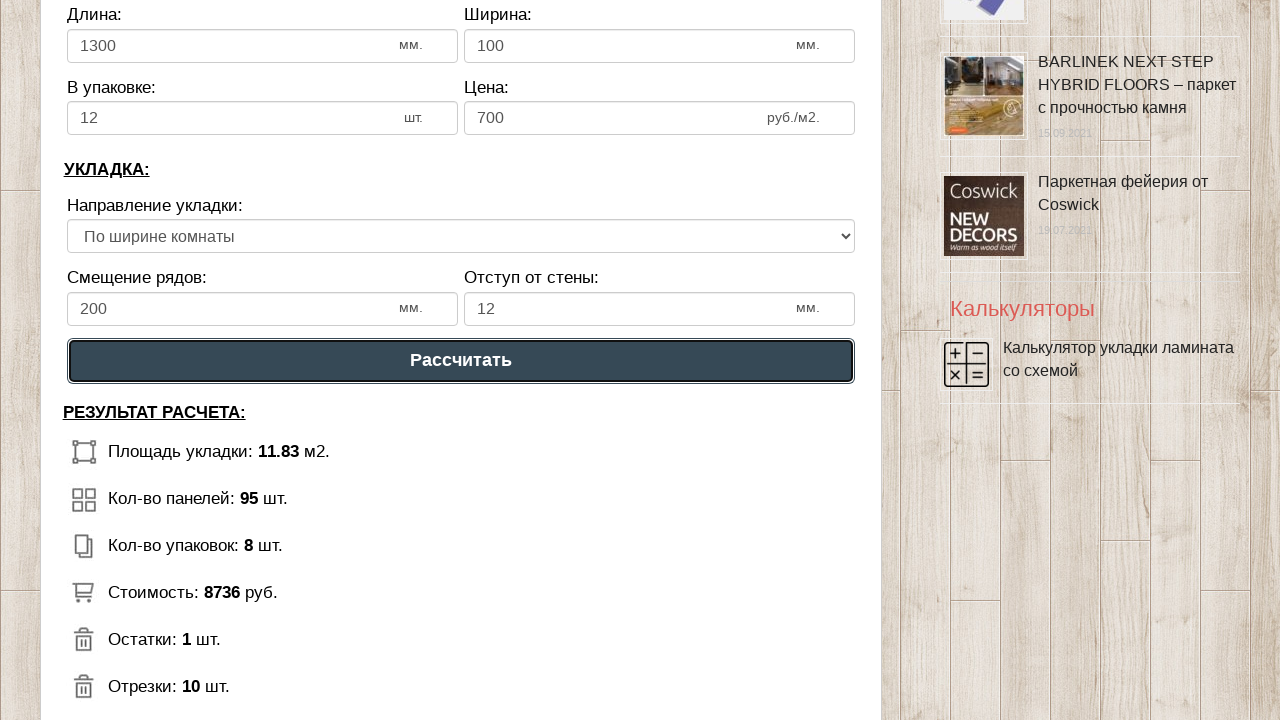

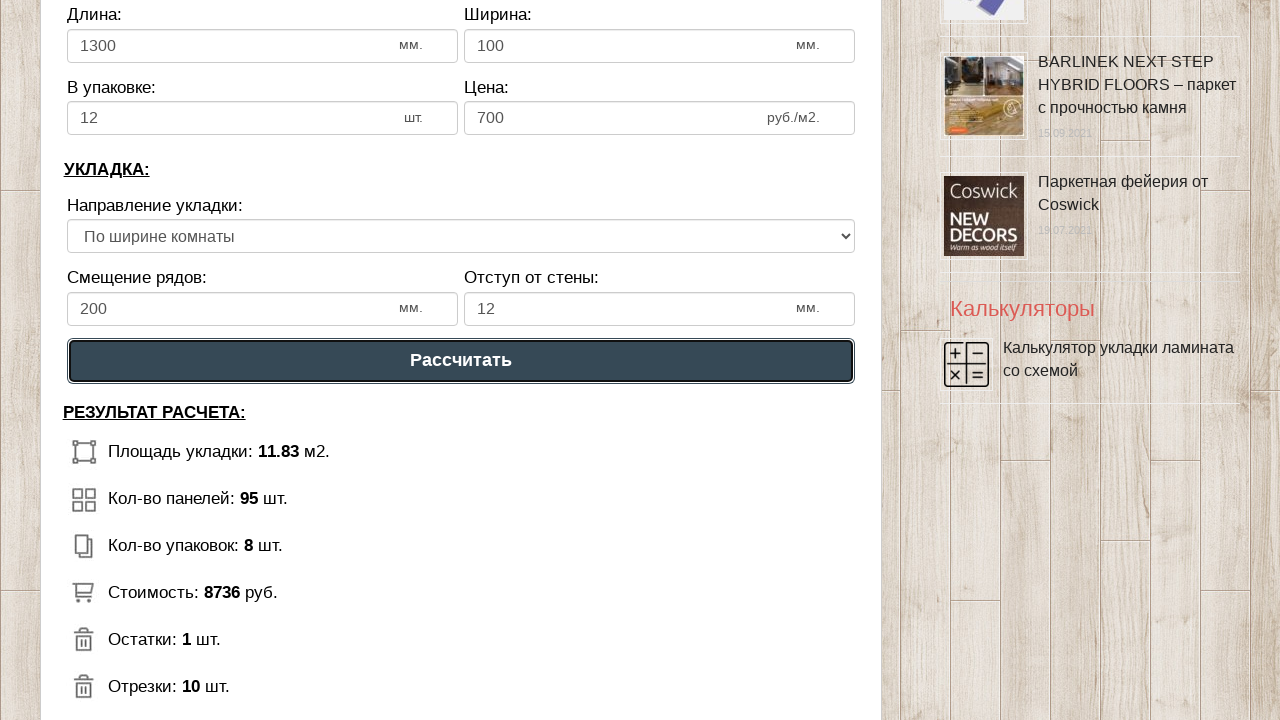